Tests that the currently applied filter is highlighted

Starting URL: https://demo.playwright.dev/todomvc

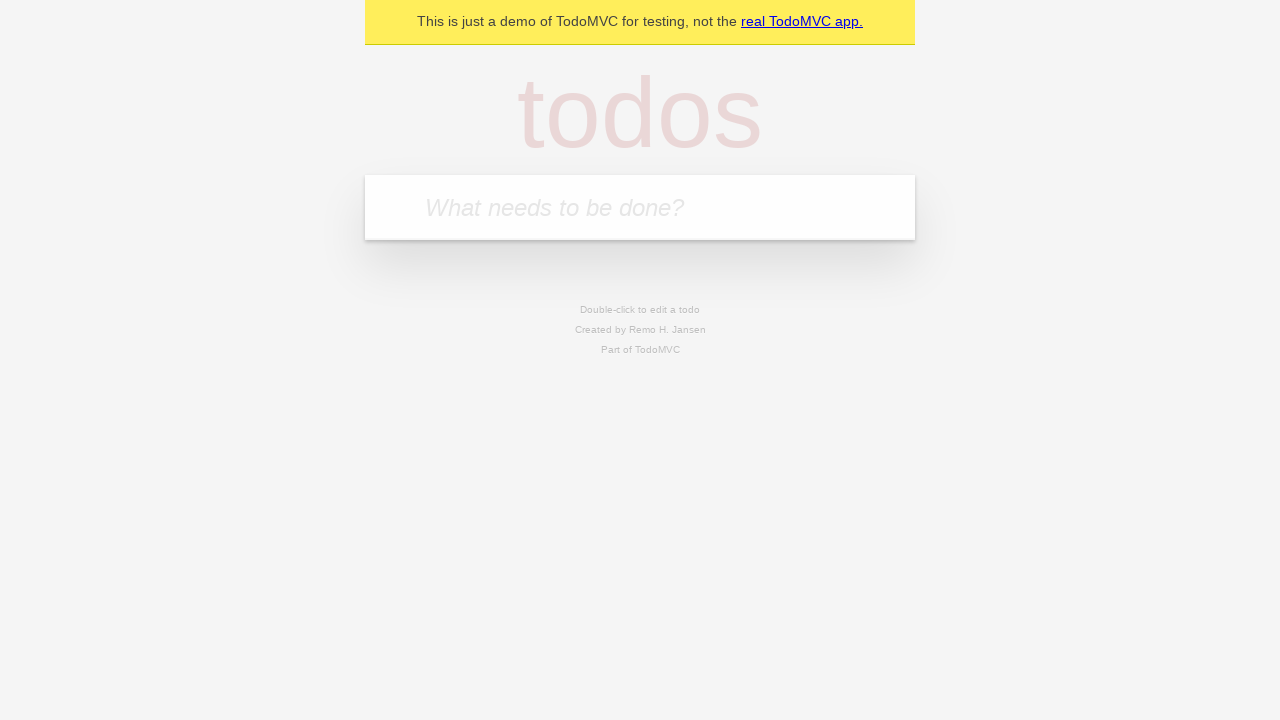

Filled new todo field with 'buy some cheese' on .new-todo
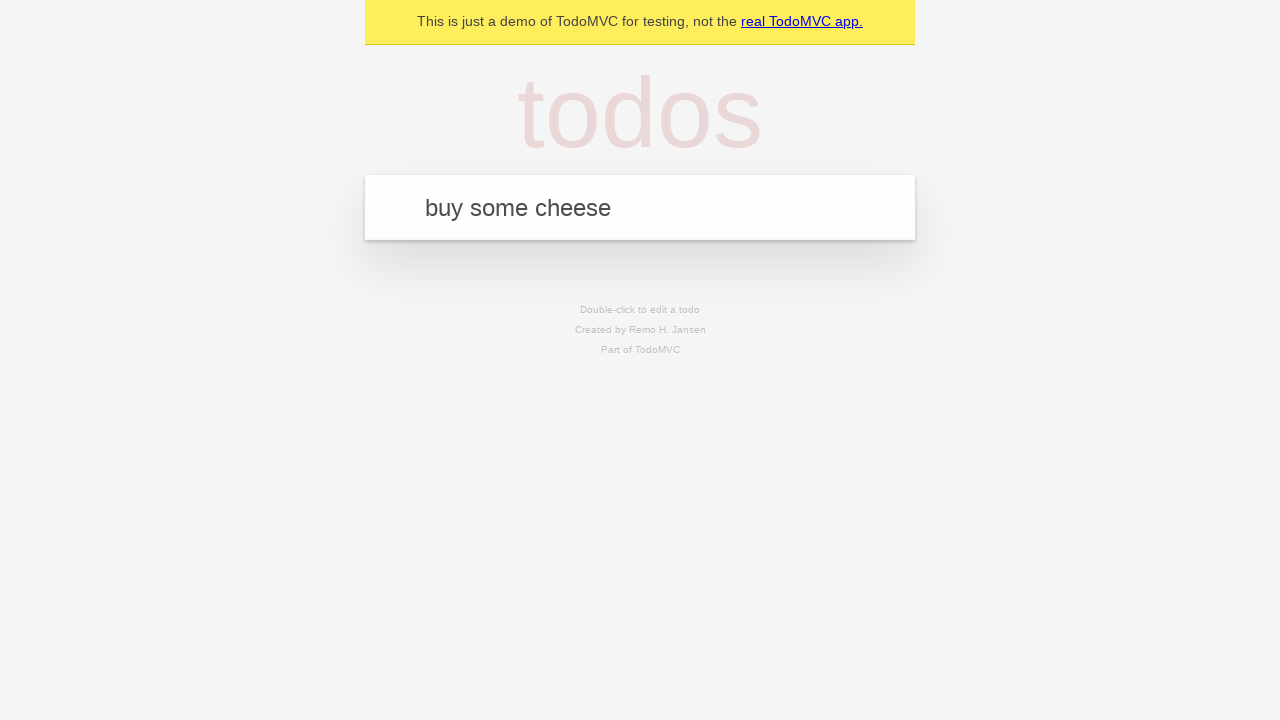

Pressed Enter to create first todo on .new-todo
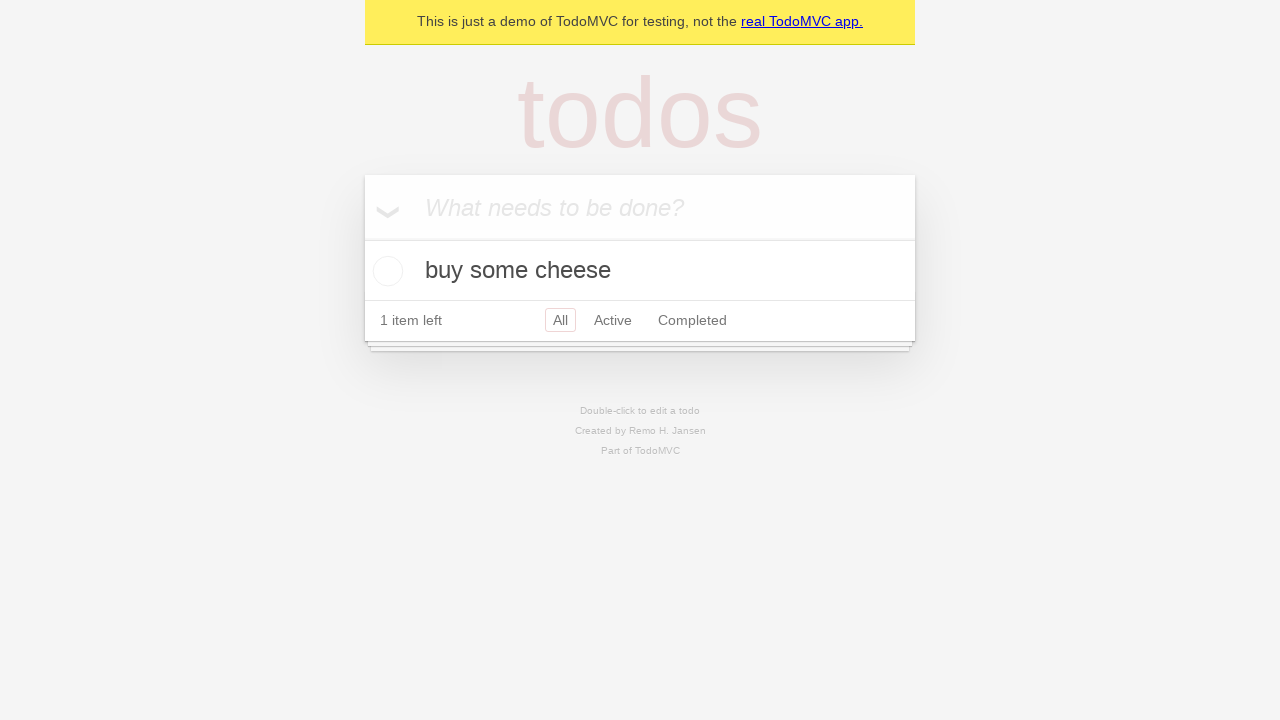

Filled new todo field with 'feed the cat' on .new-todo
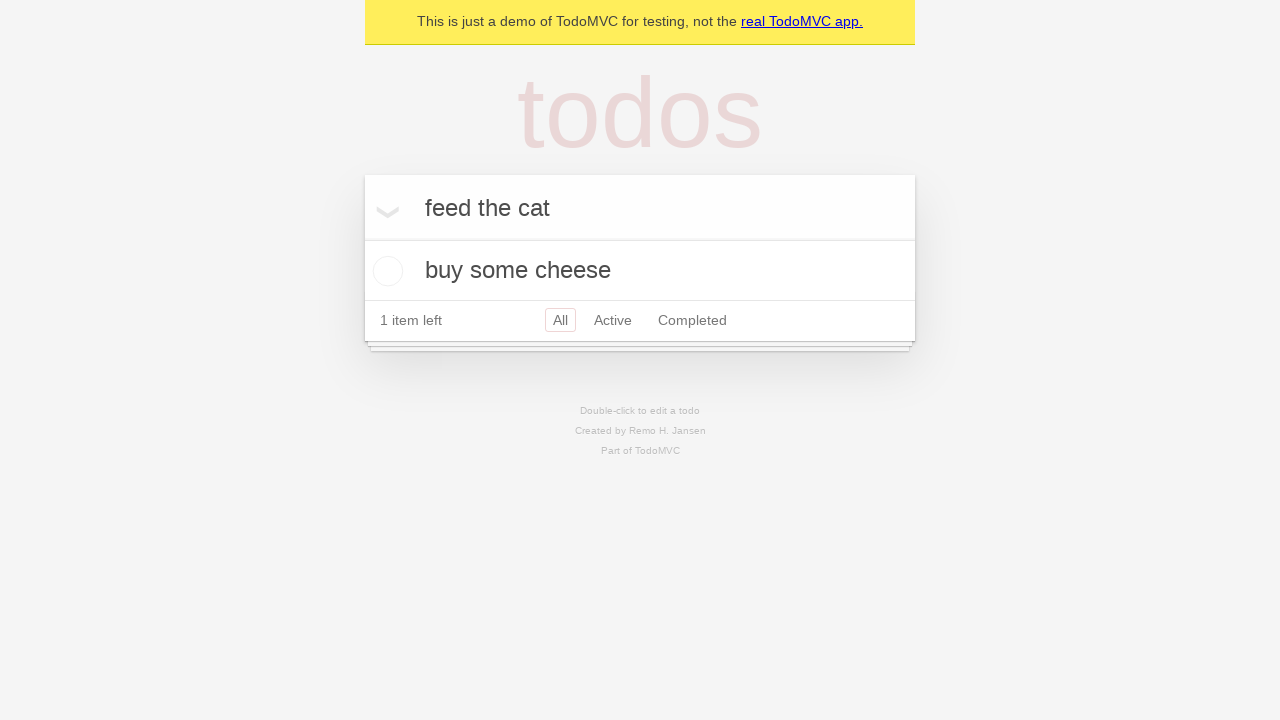

Pressed Enter to create second todo on .new-todo
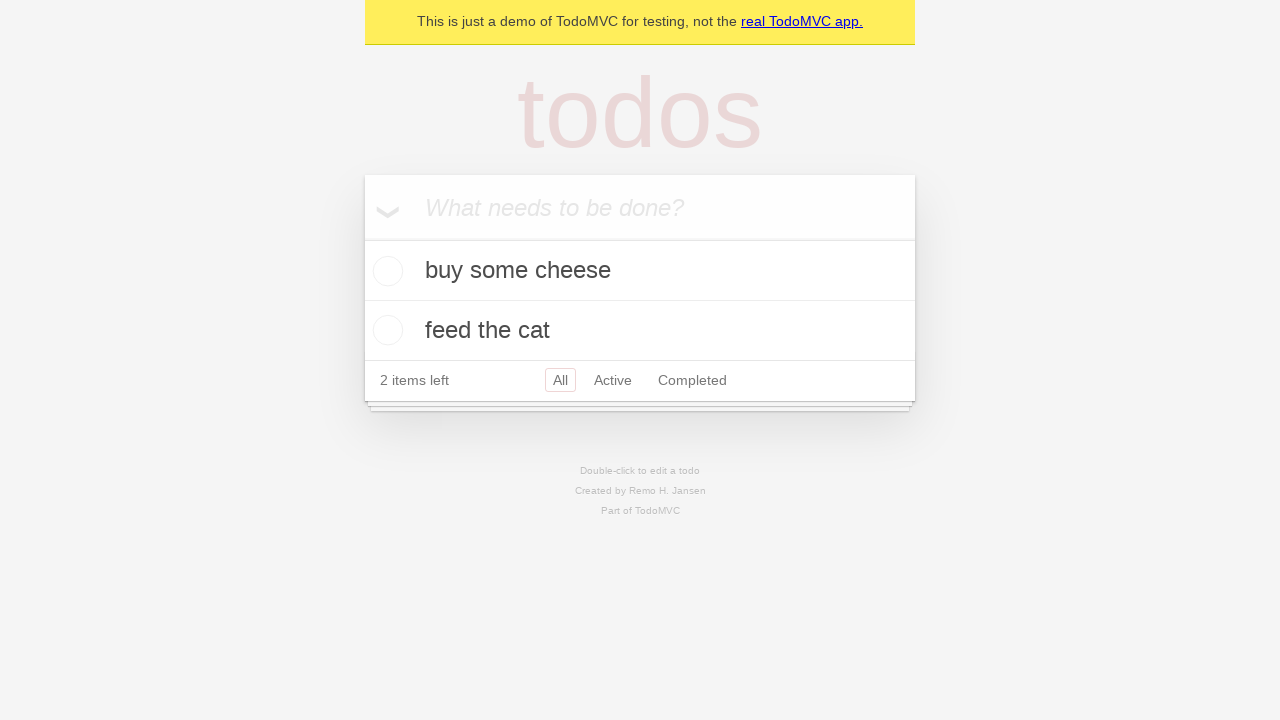

Filled new todo field with 'book a doctors appointment' on .new-todo
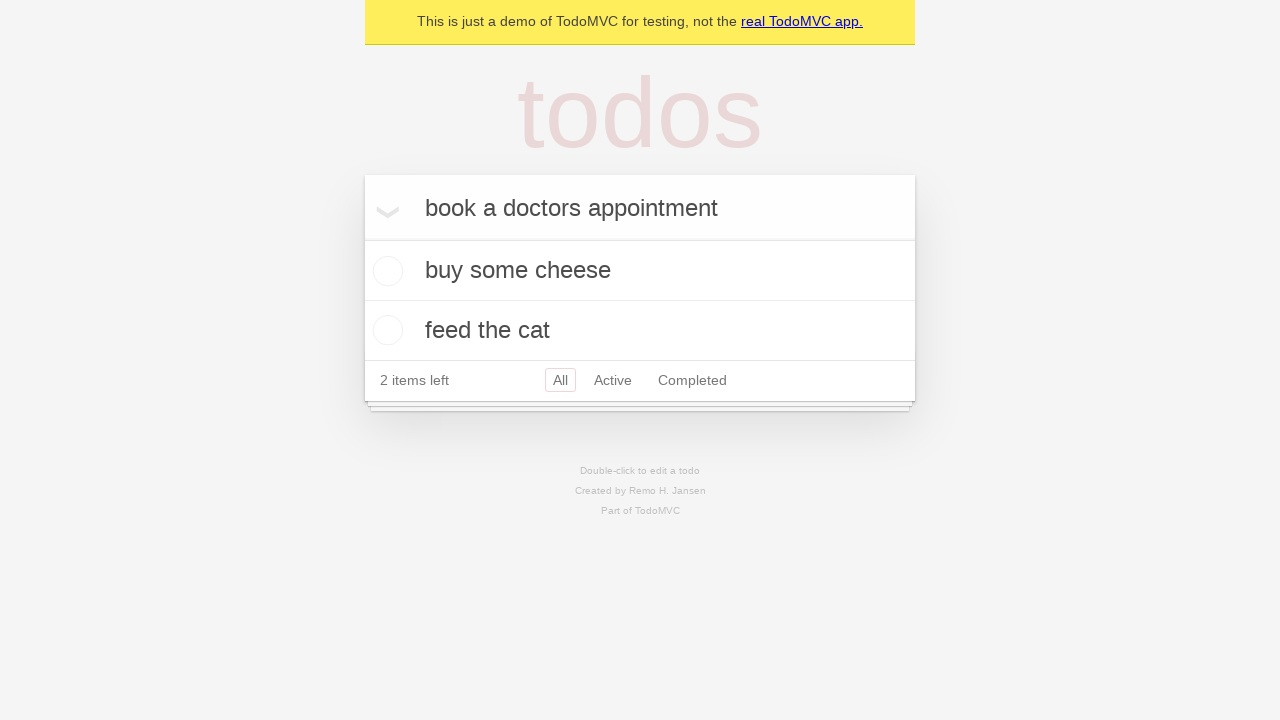

Pressed Enter to create third todo on .new-todo
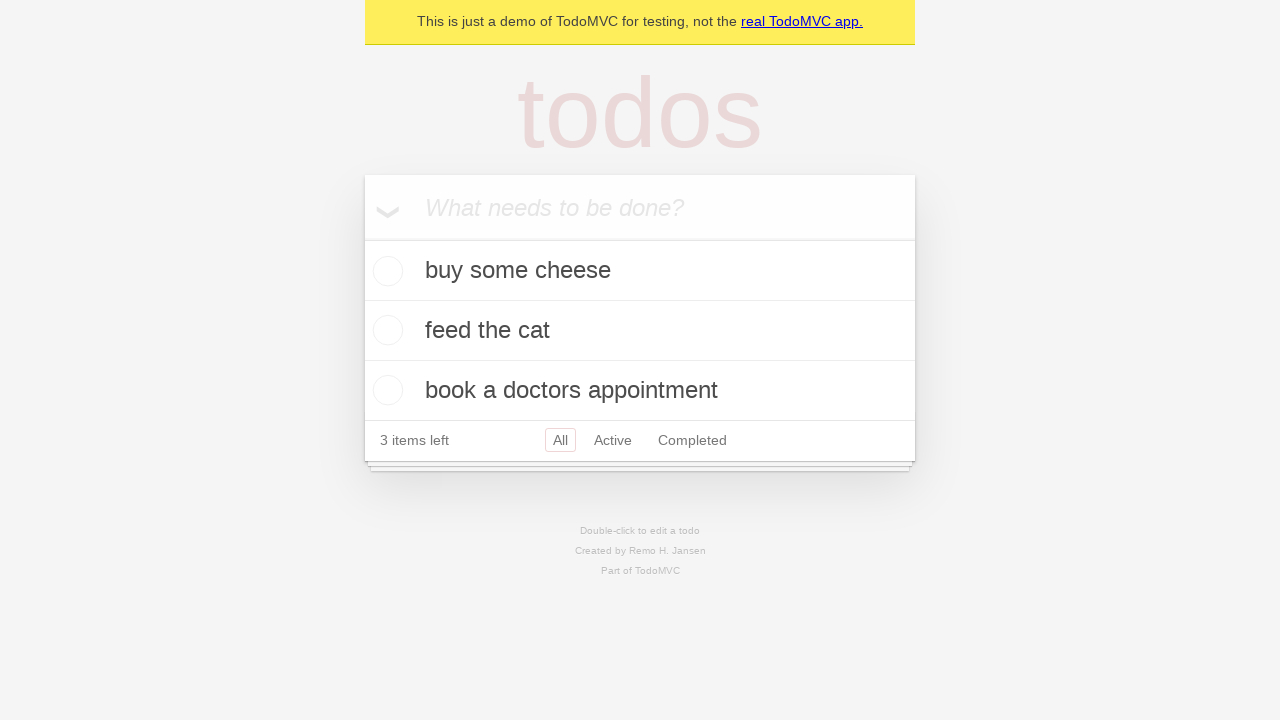

All three todos loaded in the list
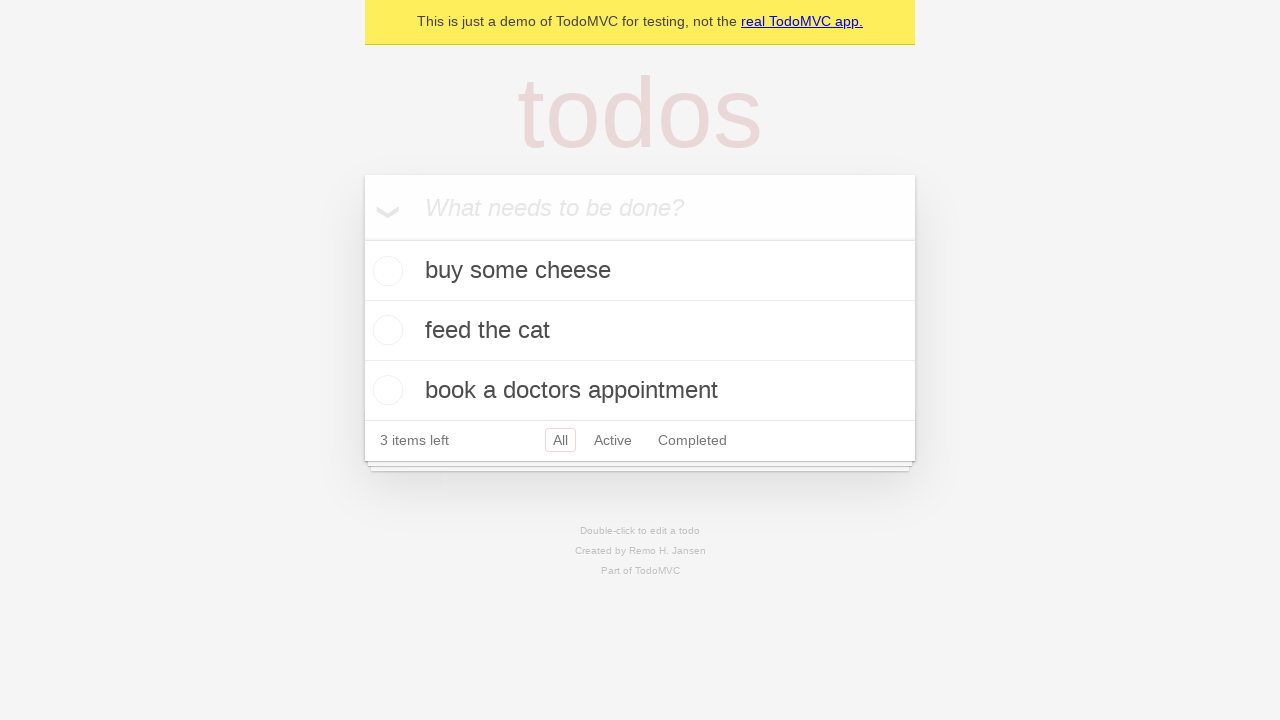

Clicked Active filter at (613, 440) on .filters >> text=Active
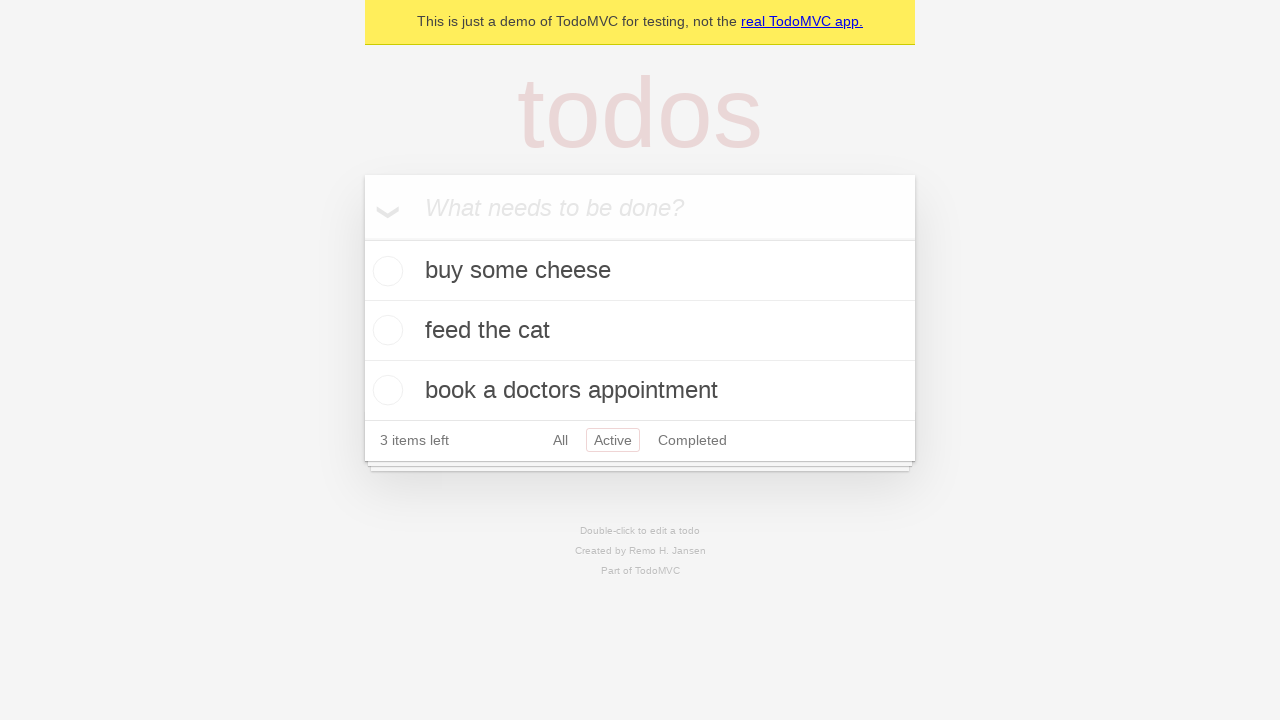

Clicked Completed filter to verify it highlights as the currently applied filter at (692, 440) on .filters >> text=Completed
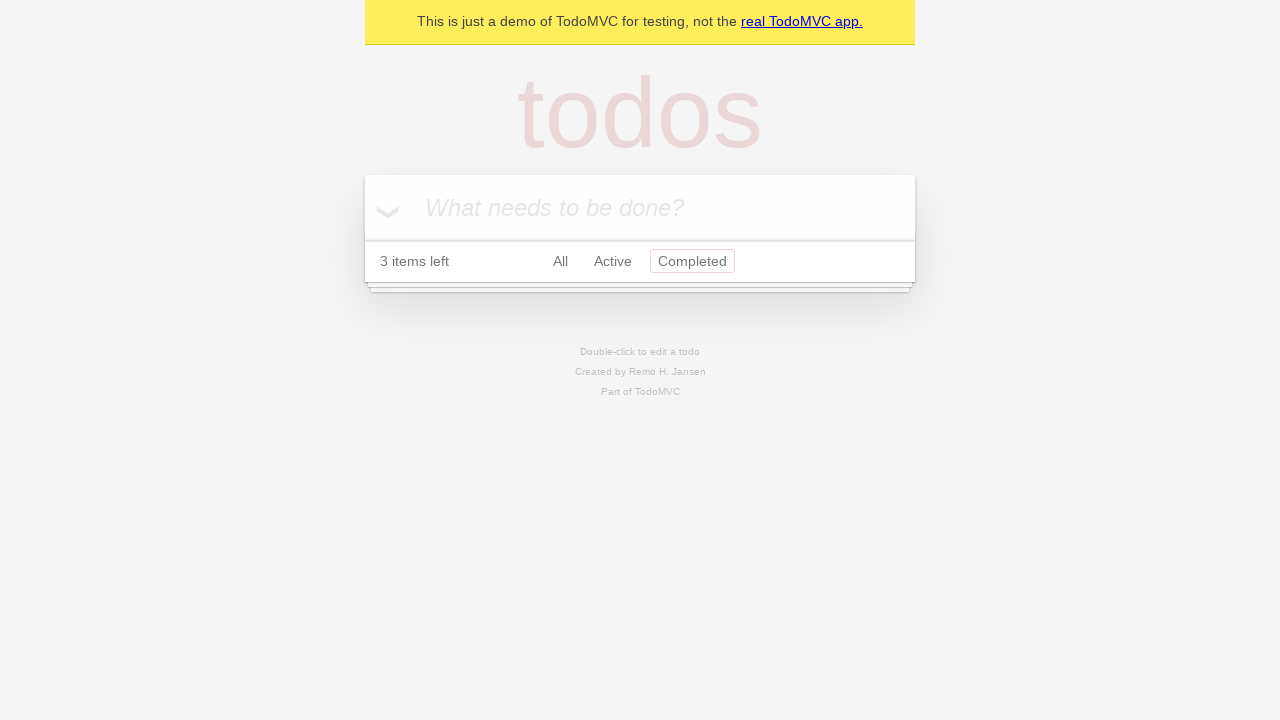

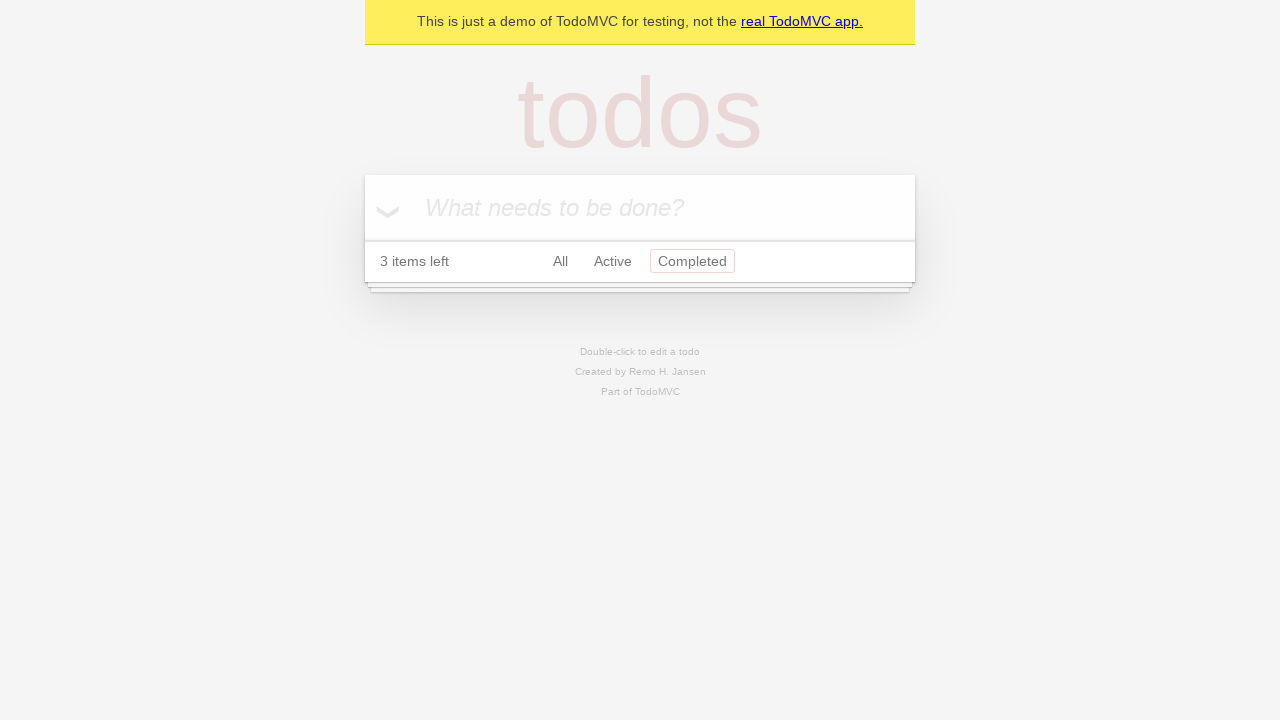